Tests an e-commerce vegetable shopping flow by searching for products, adding items to cart, and applying a promo code at checkout

Starting URL: https://rahulshettyacademy.com/seleniumPractise/#/

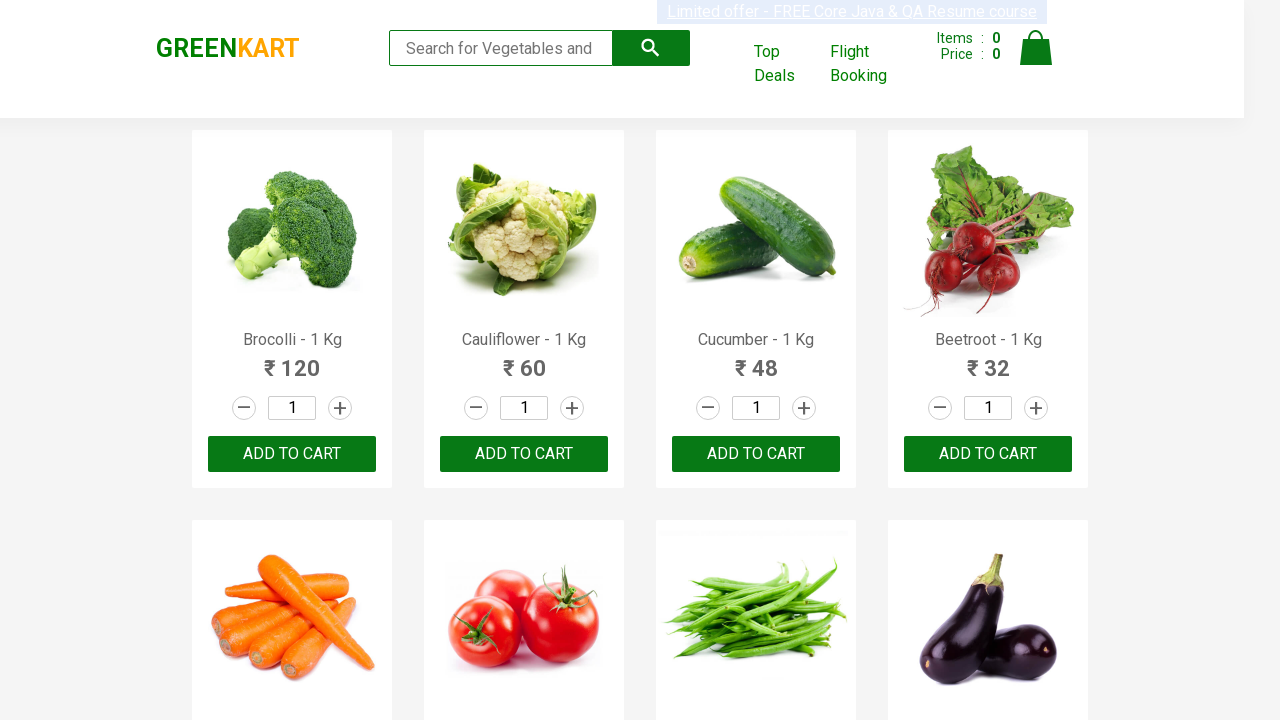

Filled search field with 'ber' to search for vegetables on //input[@placeholder = 'Search for Vegetables and Fruits']
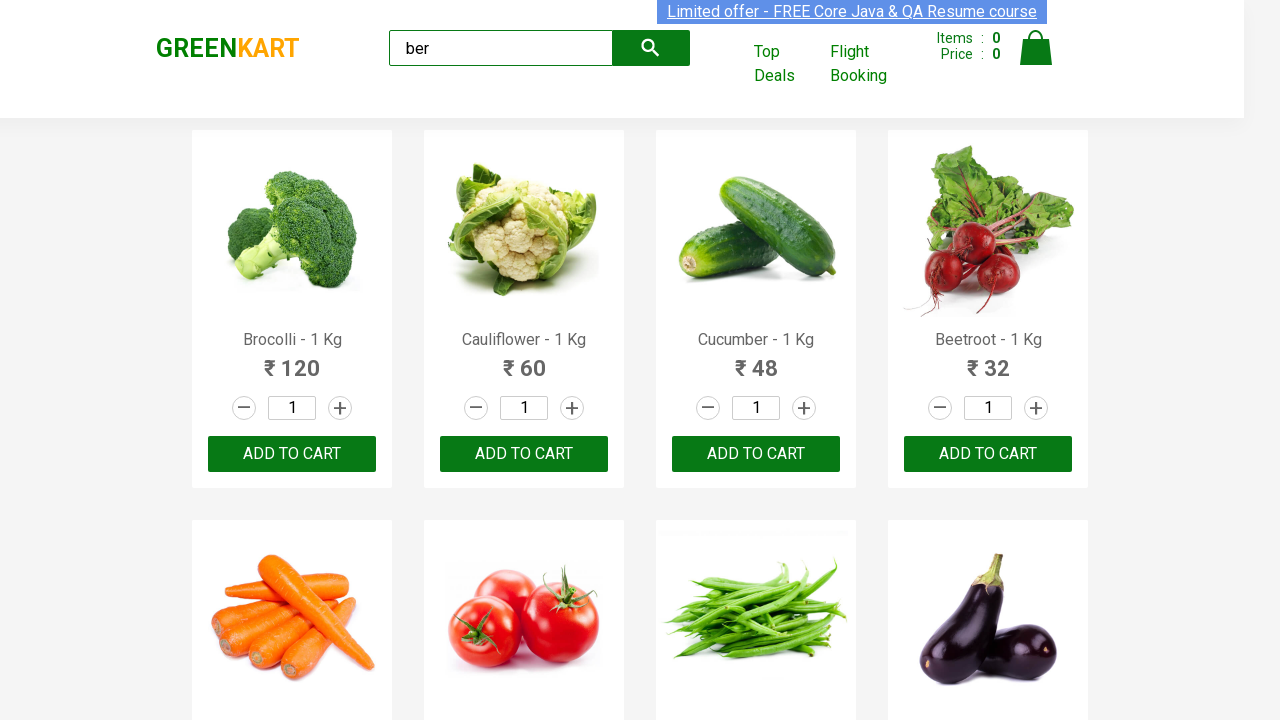

Waited for search results to update
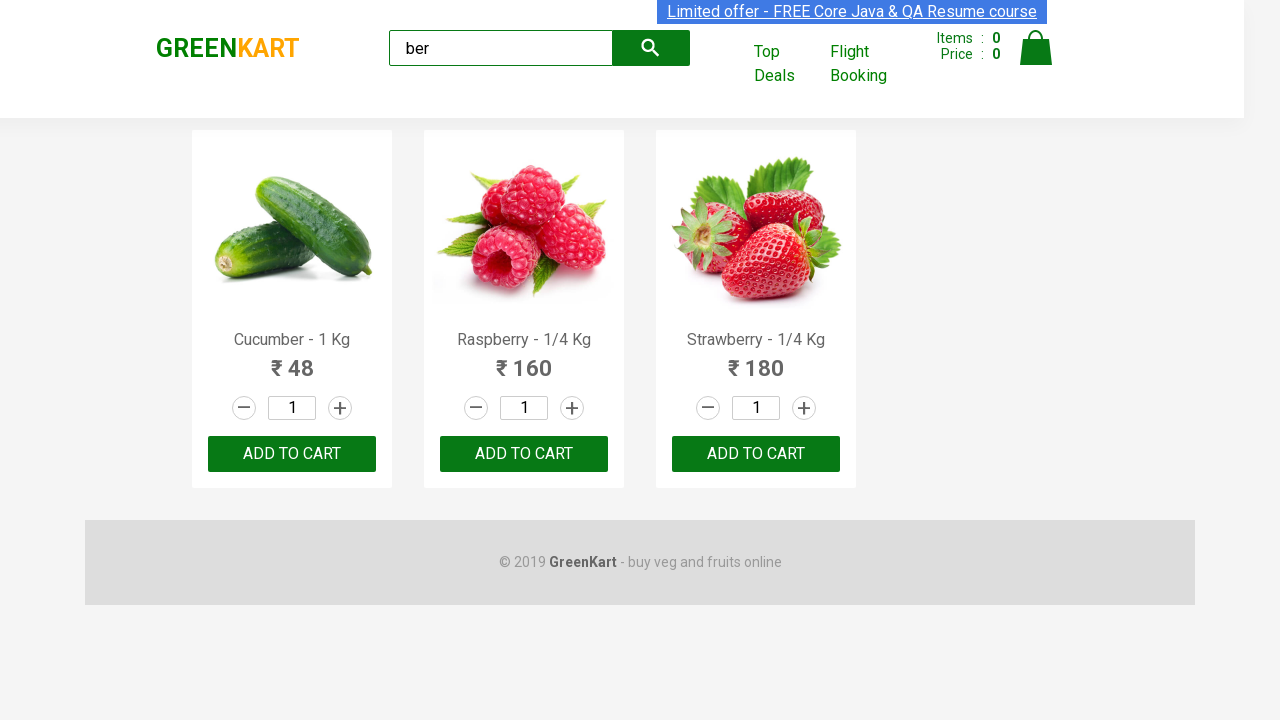

Retrieved all product elements from search results
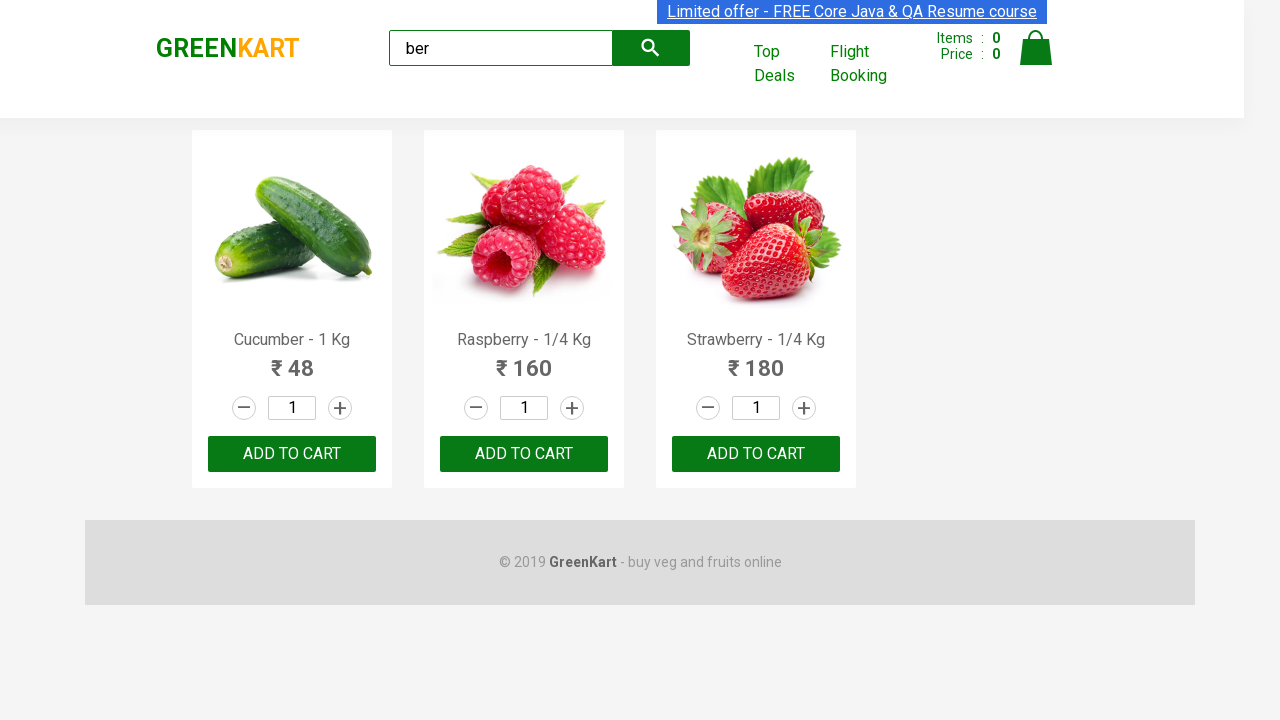

Verified that 3 products are displayed in search results
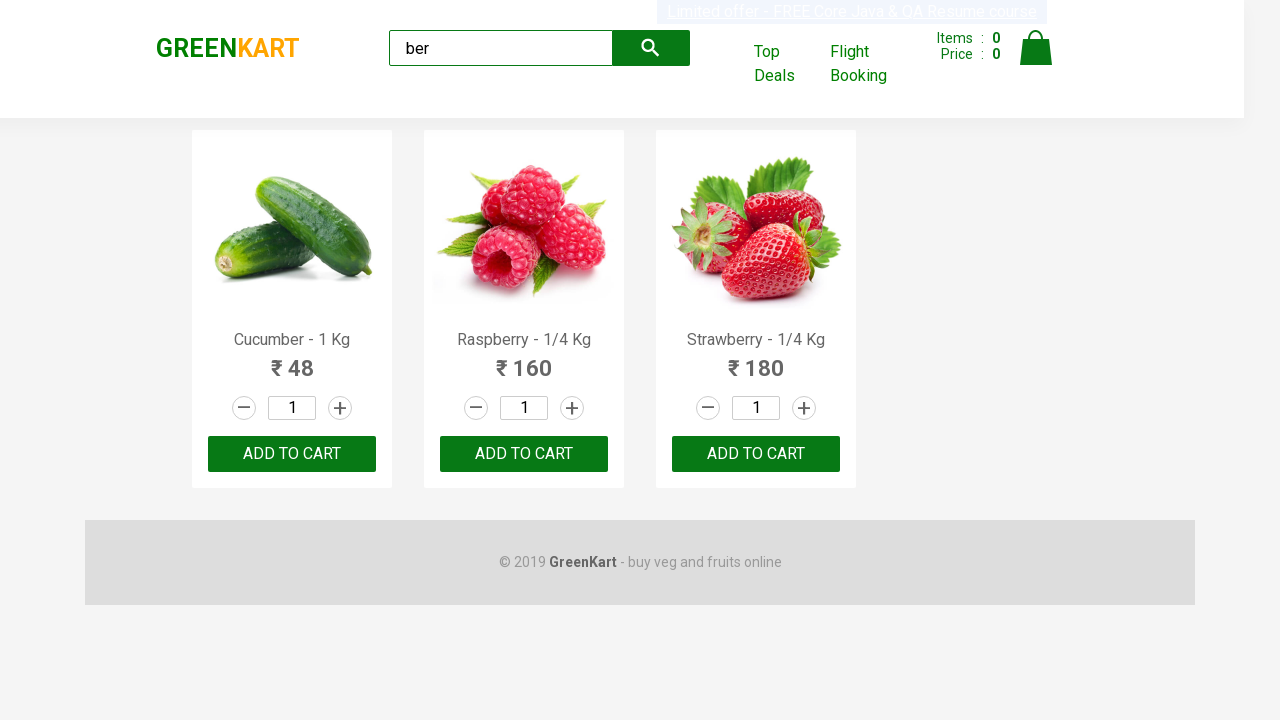

Retrieved all add-to-cart buttons
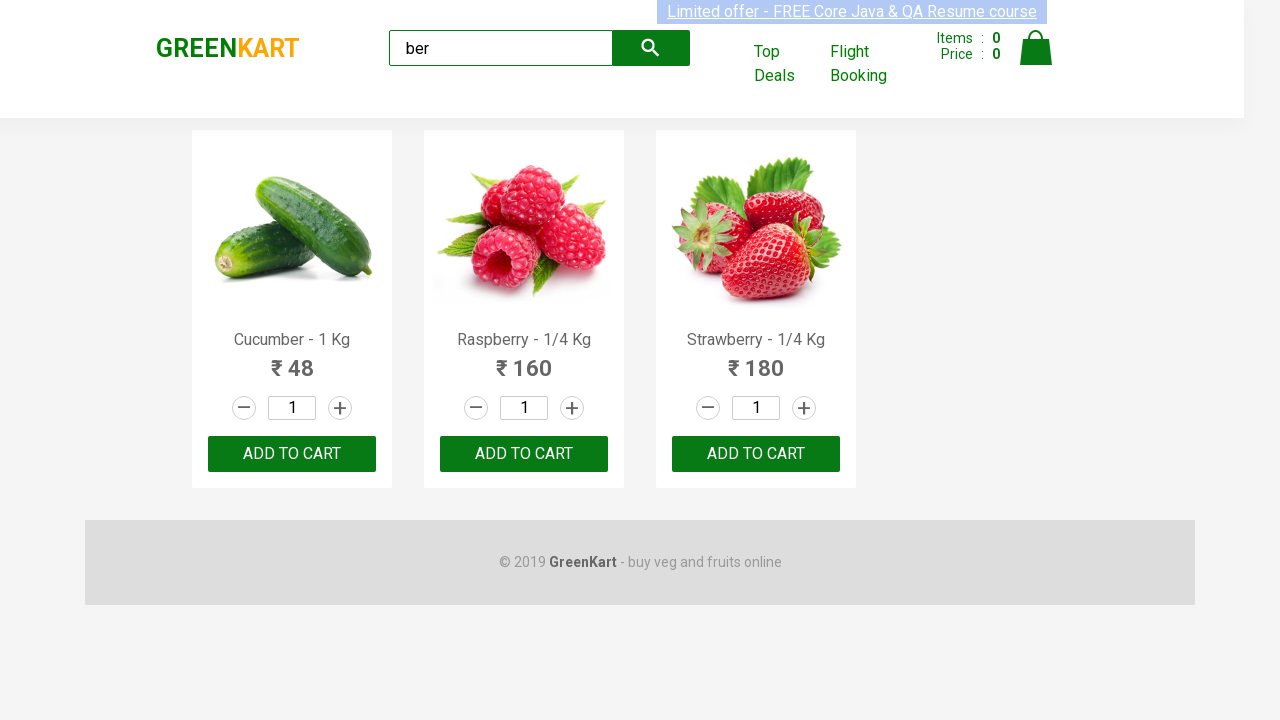

Added second product to cart at (524, 454) on xpath=//div[@class = 'product-action']/button >> nth=1
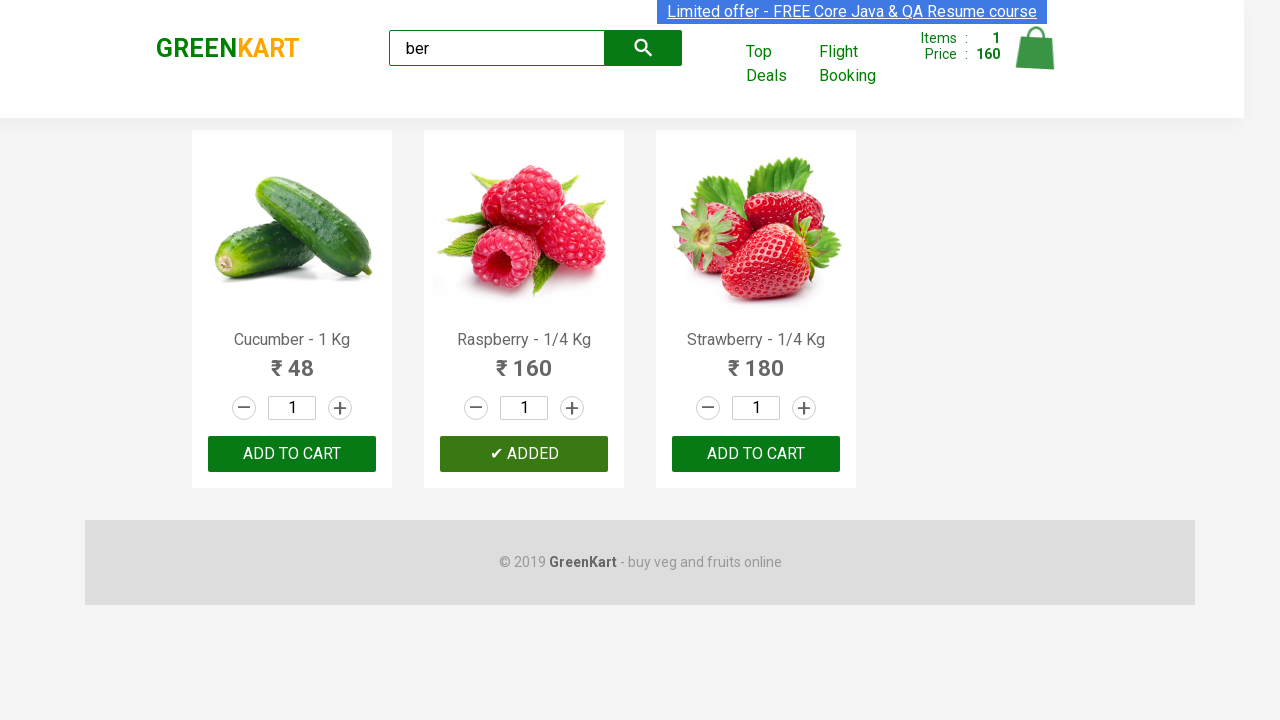

Added third product to cart at (756, 454) on xpath=//div[@class = 'product-action']/button >> nth=2
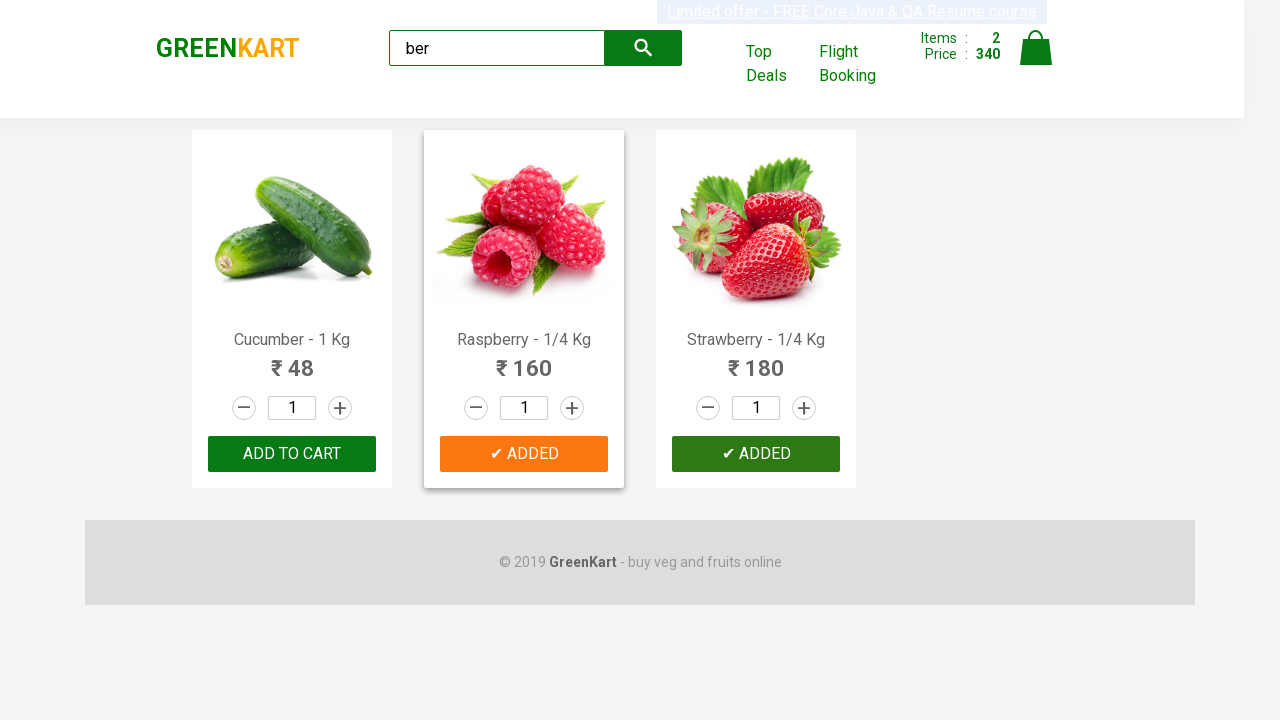

Clicked cart icon to open shopping cart at (1036, 48) on xpath=//a[@class = 'cart-icon']/img
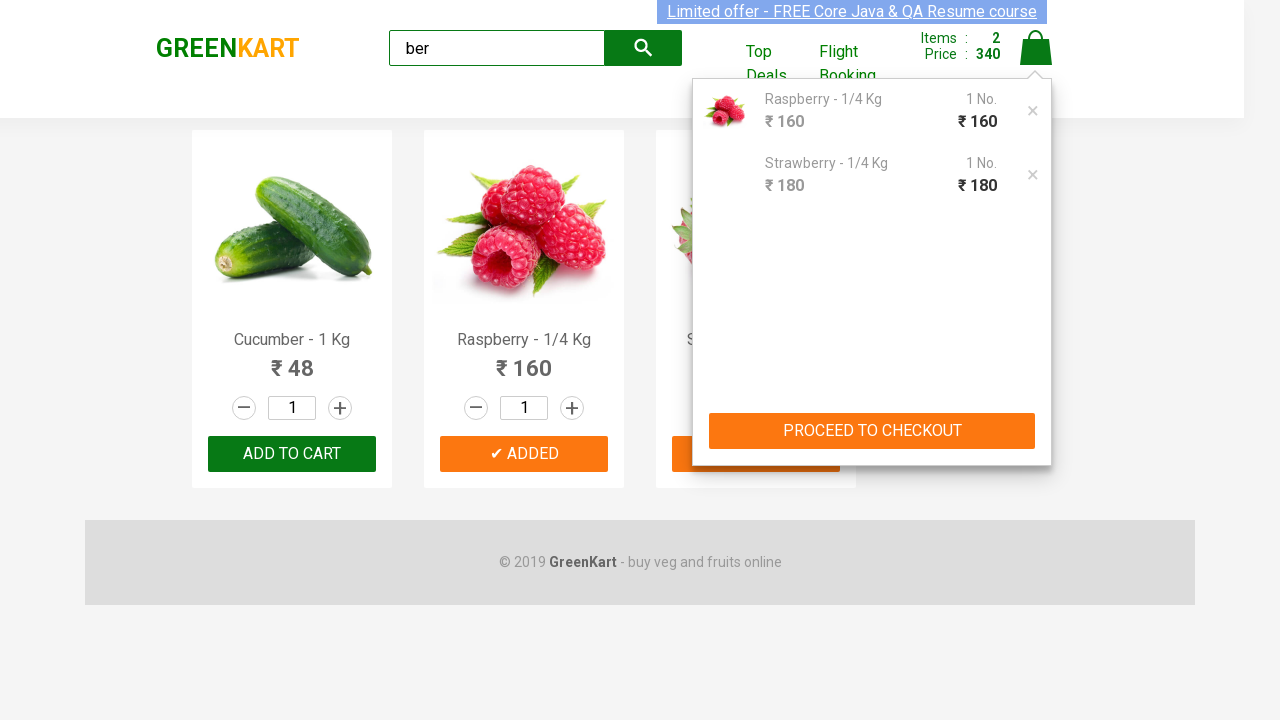

Clicked PROCEED TO CHECKOUT button at (872, 431) on xpath=//button[text() ='PROCEED TO CHECKOUT']
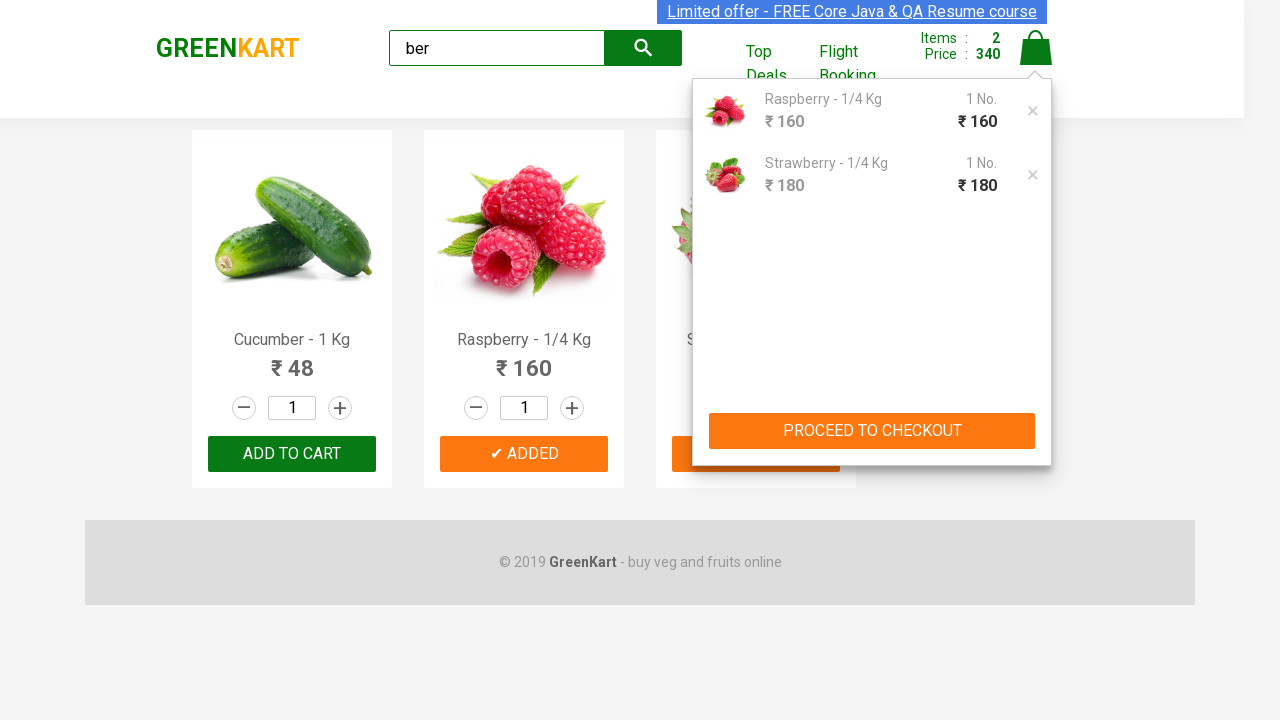

Filled promo code field with 'rahulshettyacademy' on //input[@class='promoCode']
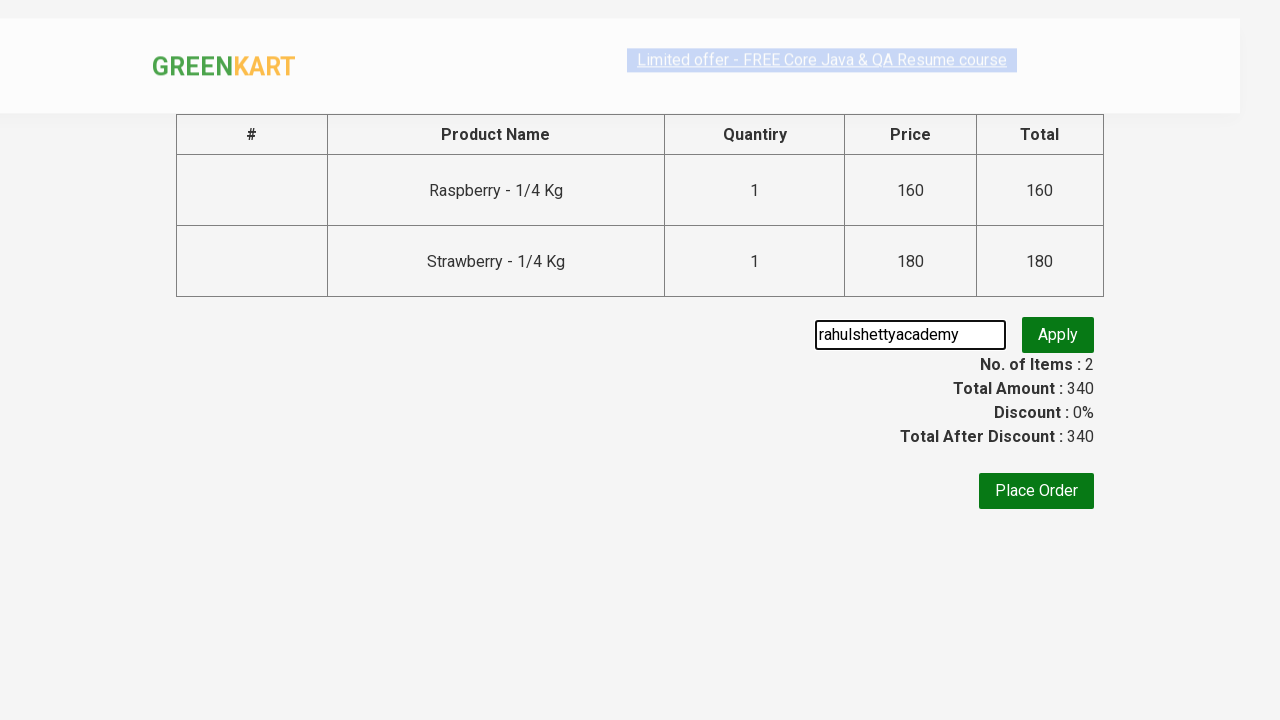

Clicked Apply button to apply promo code at (1058, 335) on xpath=//button[@class='promoBtn']
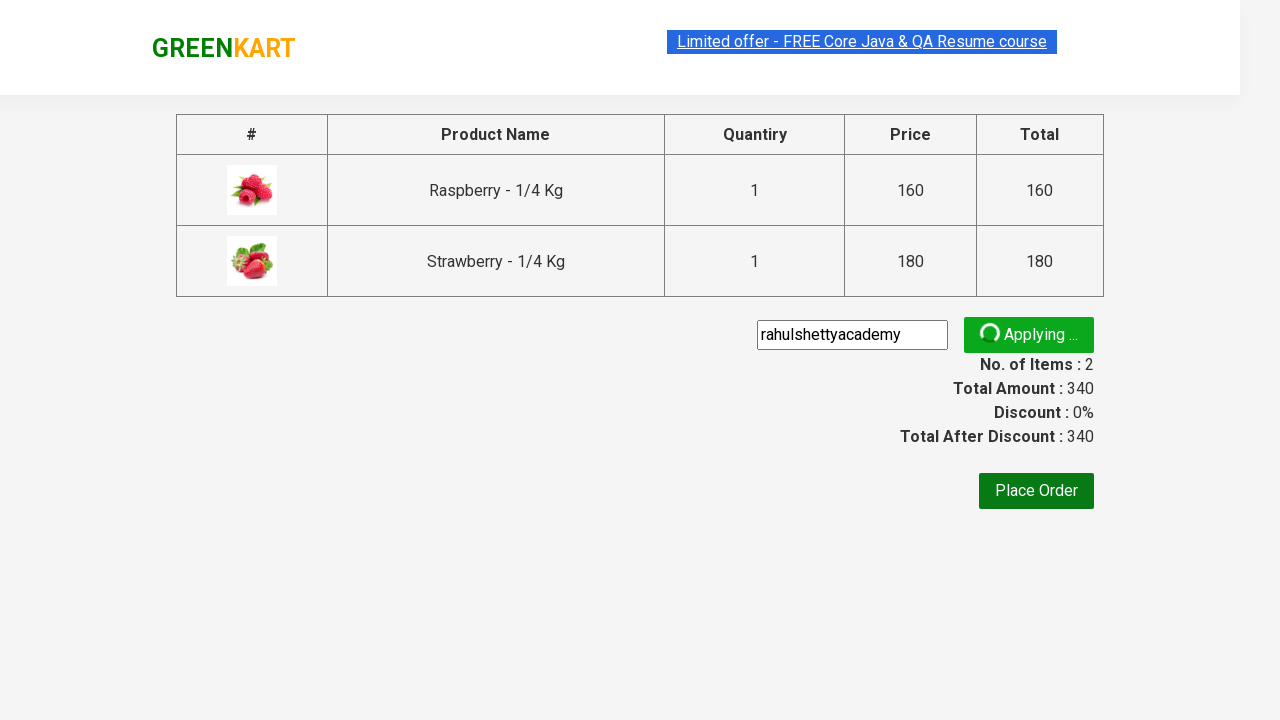

Promo code validation message appeared
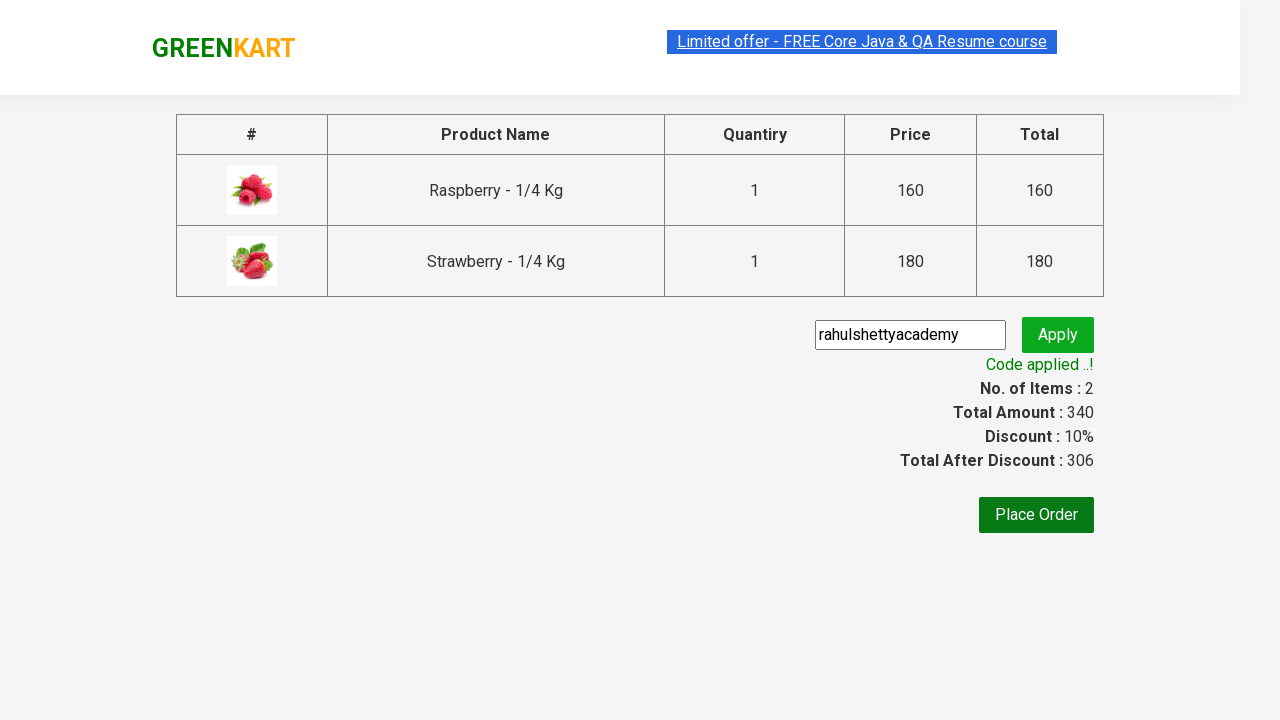

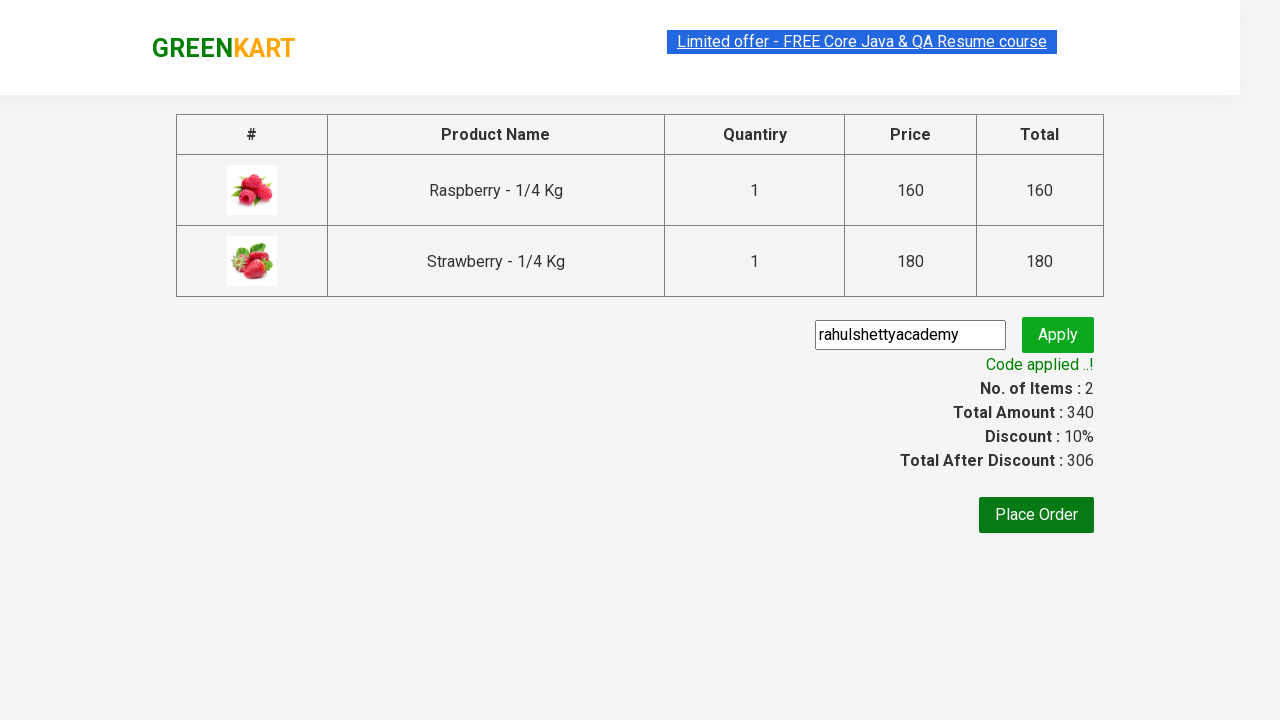